Tests form submission on Selenium's official web form demo page by filling text and password fields, then verifying the success message after submission.

Starting URL: https://www.selenium.dev/selenium/web/web-form.html

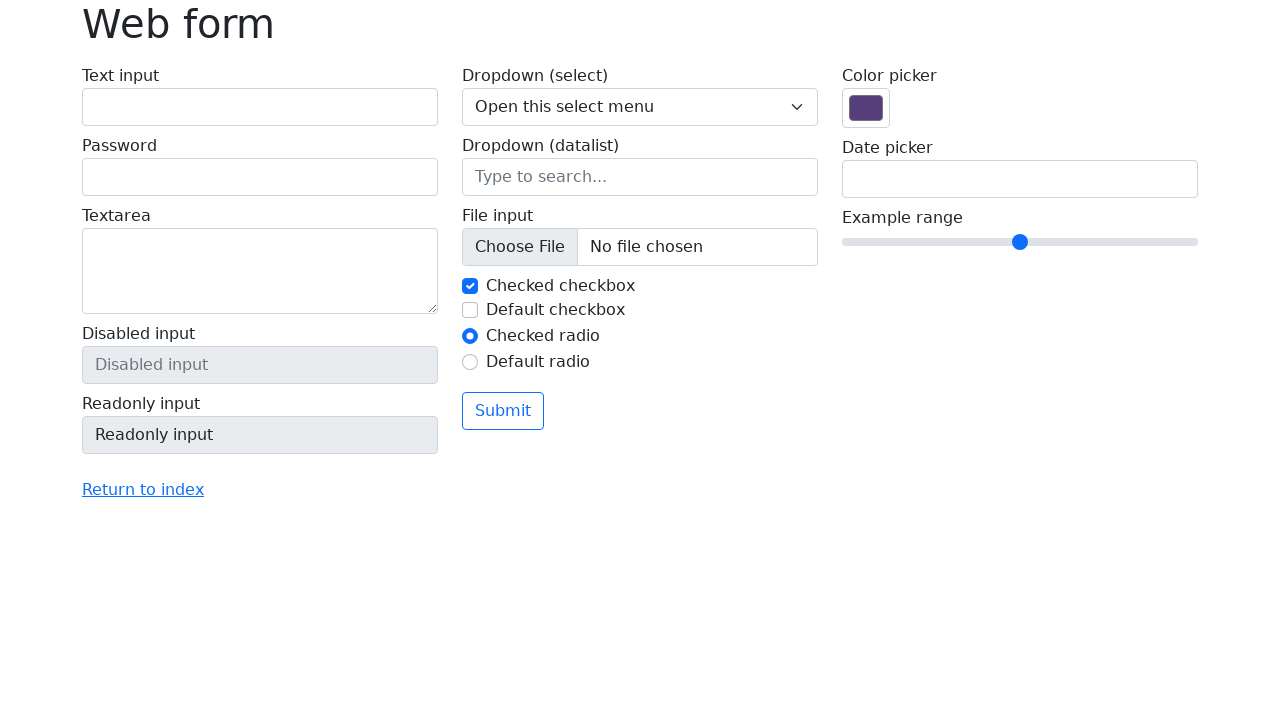

Filled text input field with 'Username' on #my-text-id
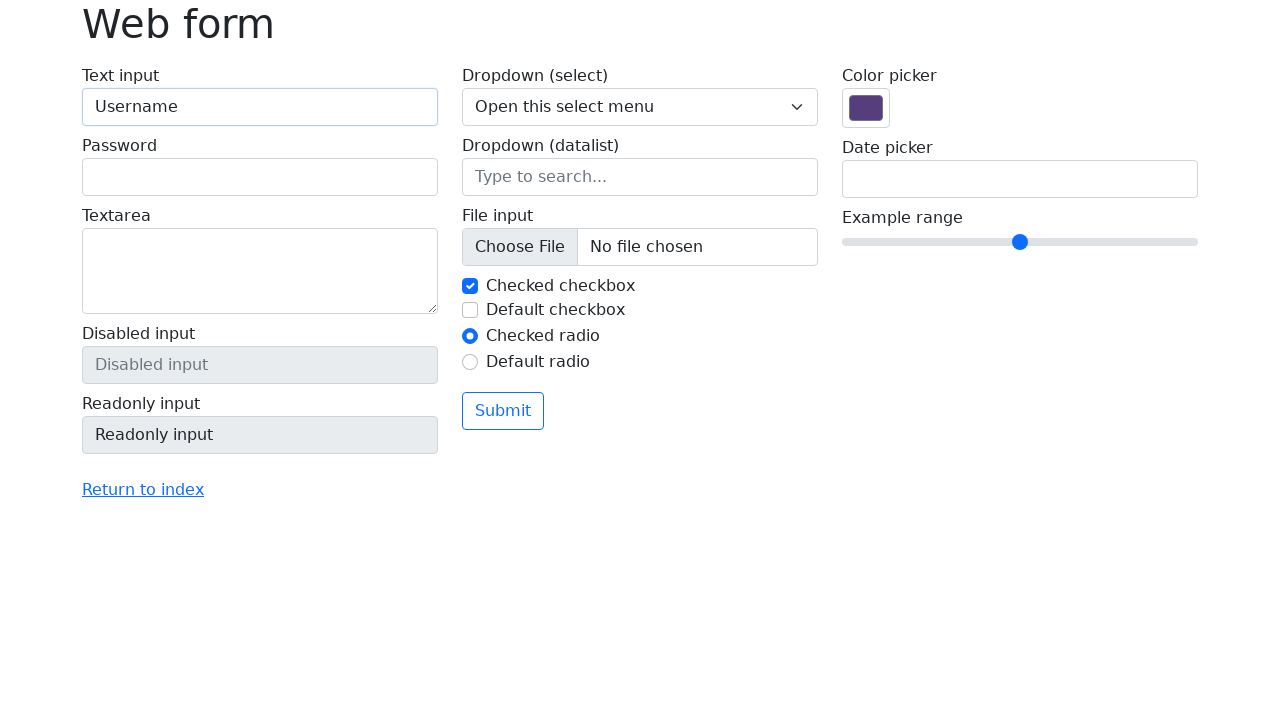

Filled password field with 'Password123' on input[name='my-password']
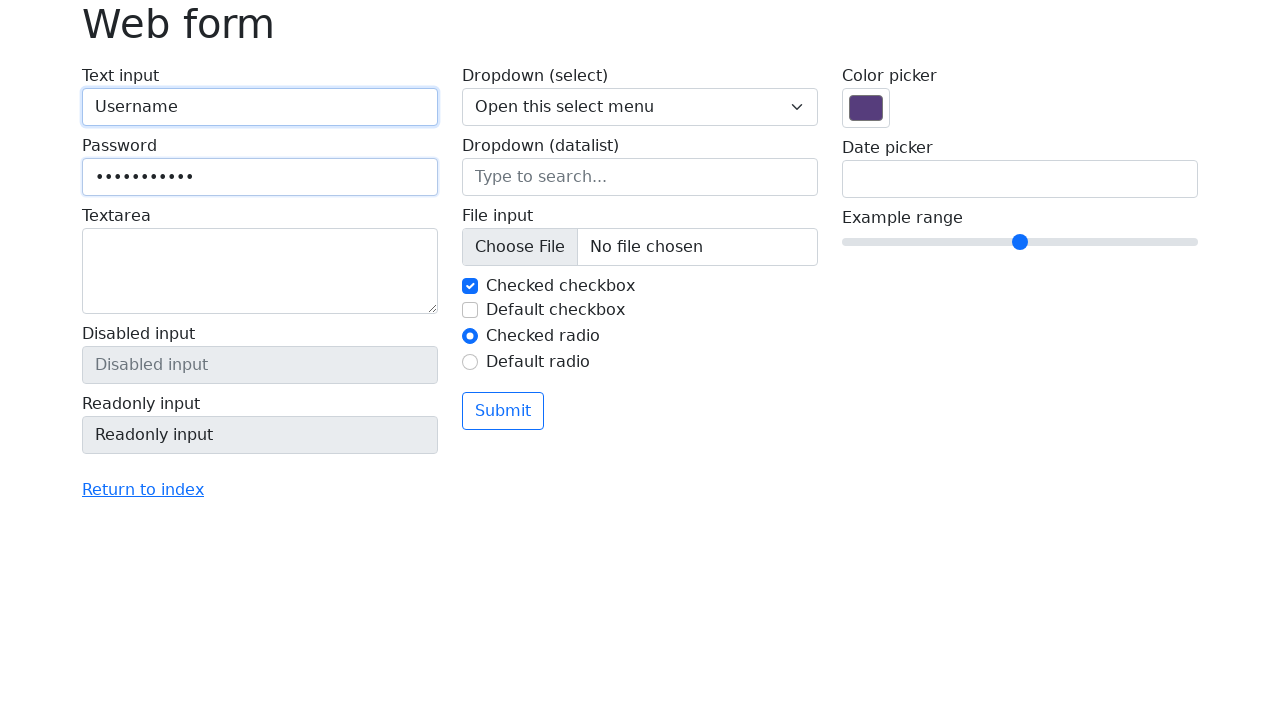

Clicked submit button to submit form at (503, 411) on button[type='submit']
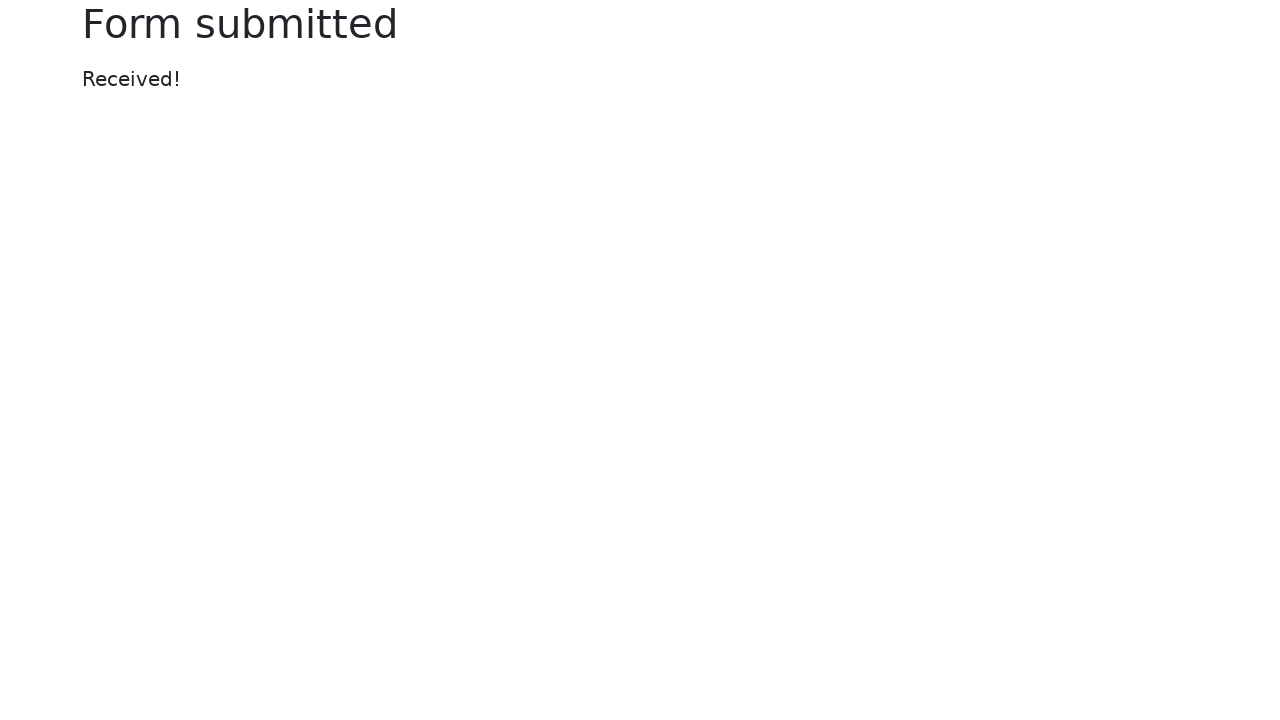

Success message element loaded
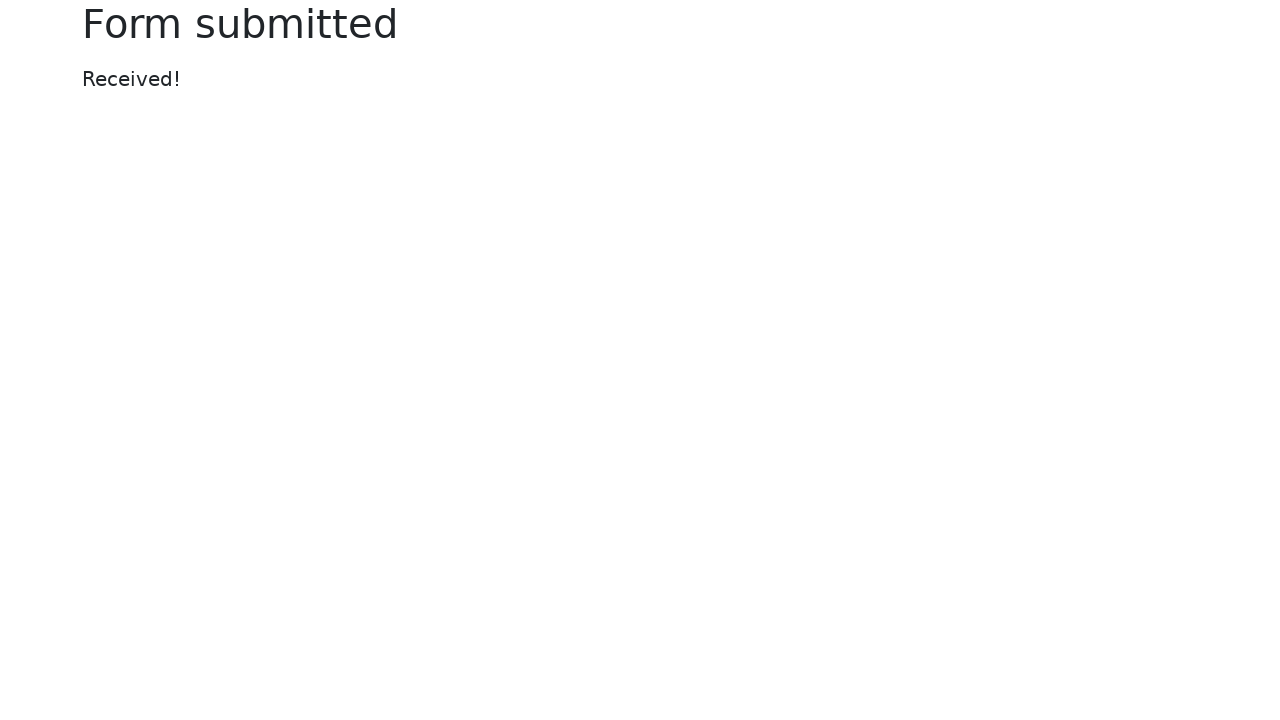

Located success message element
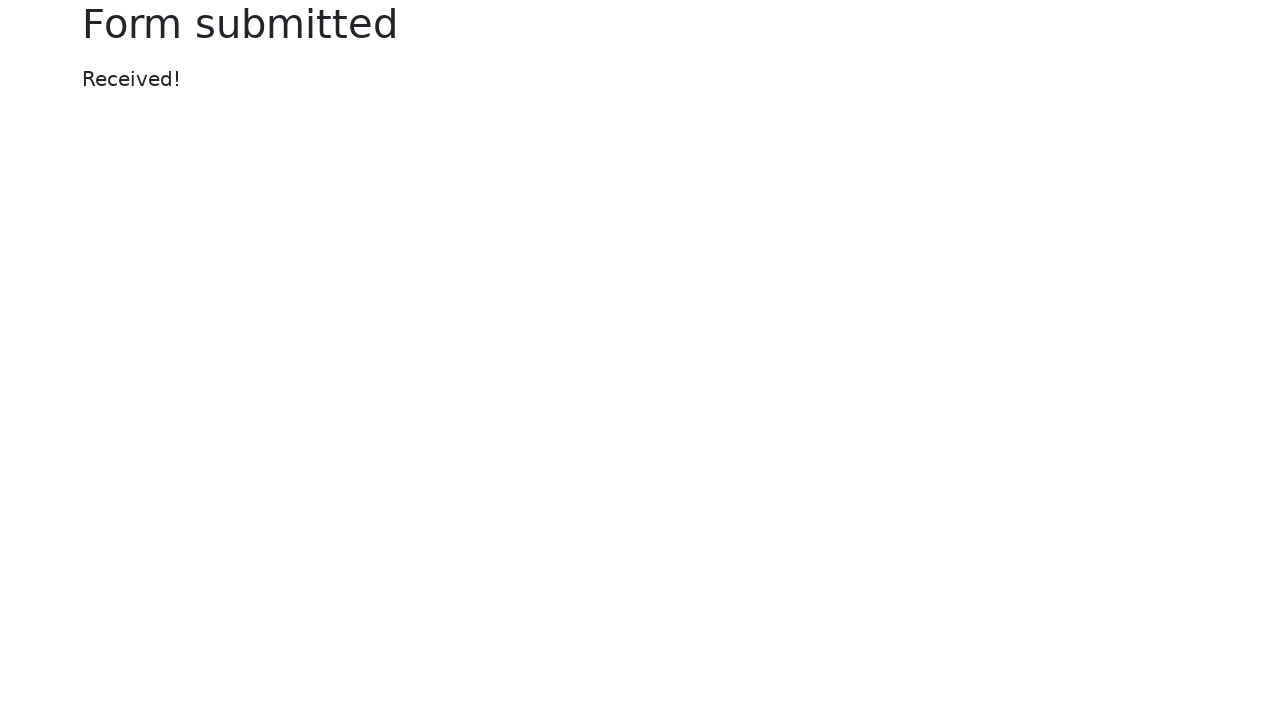

Verified success message displays 'Received!'
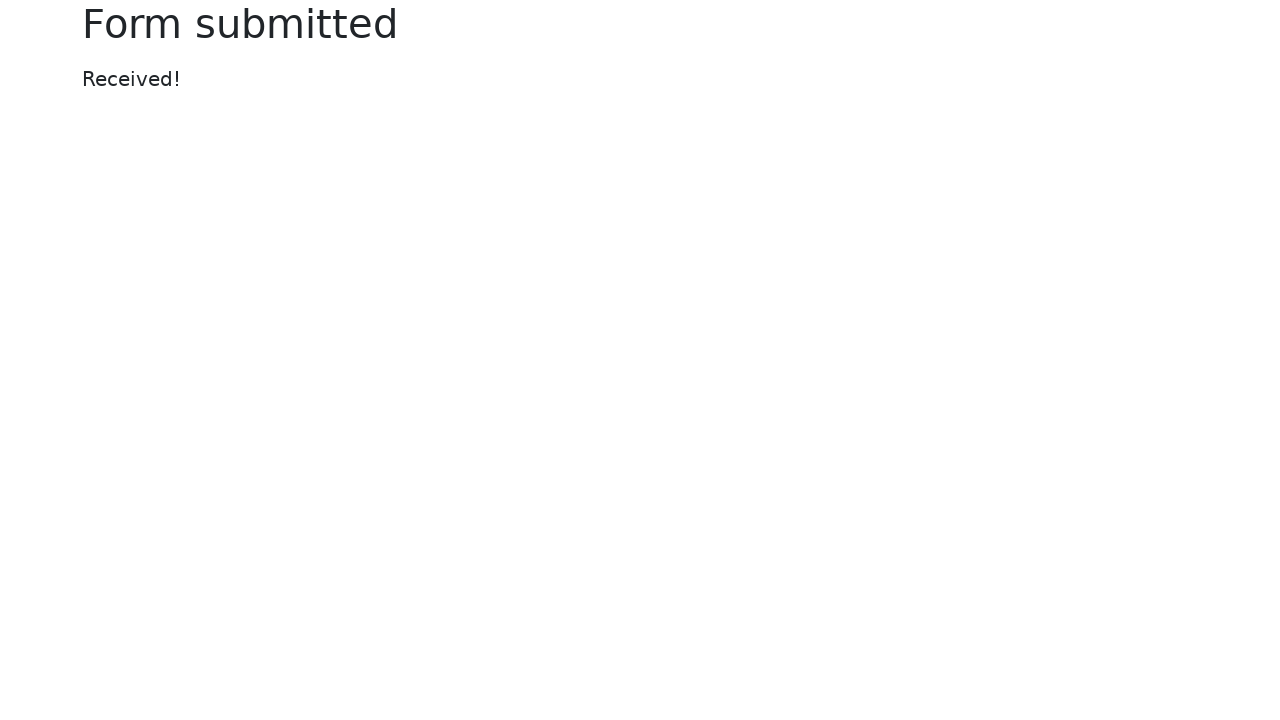

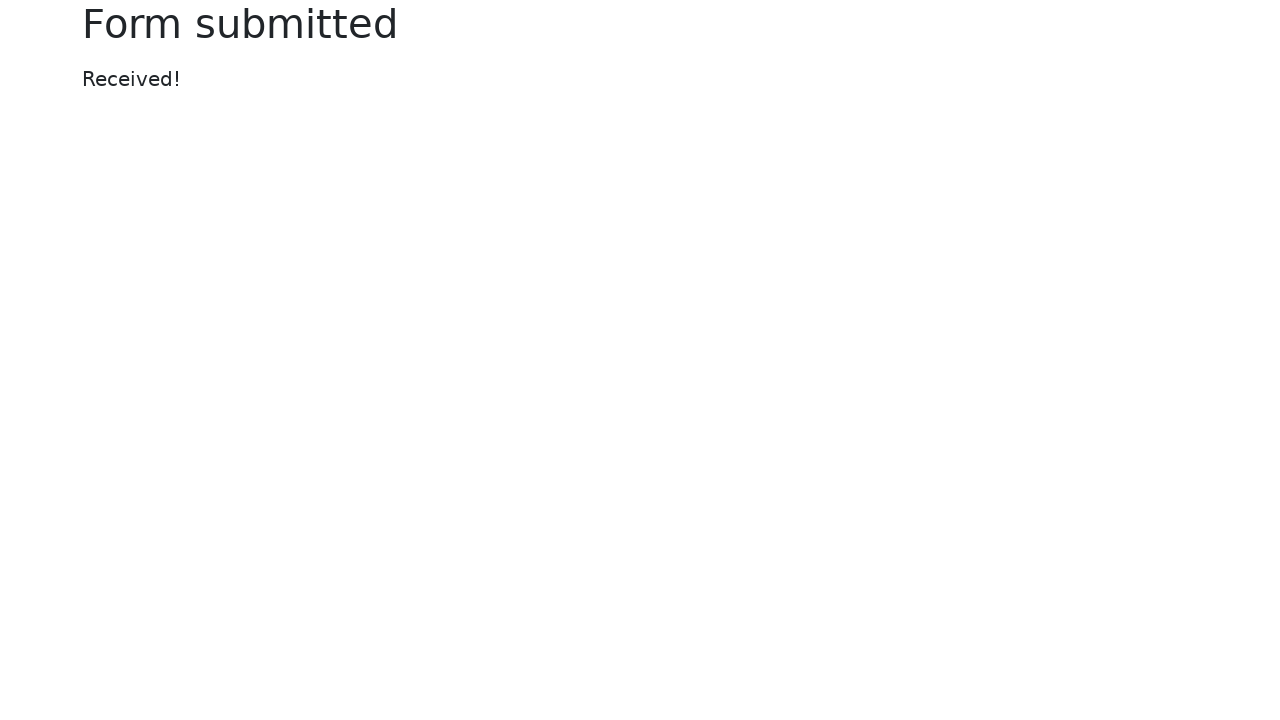